Tests page scrolling using JavaScript including scroll by pixels, scroll to element, and scroll to bottom of page.

Starting URL: https://testautomationpractice.blogspot.com/

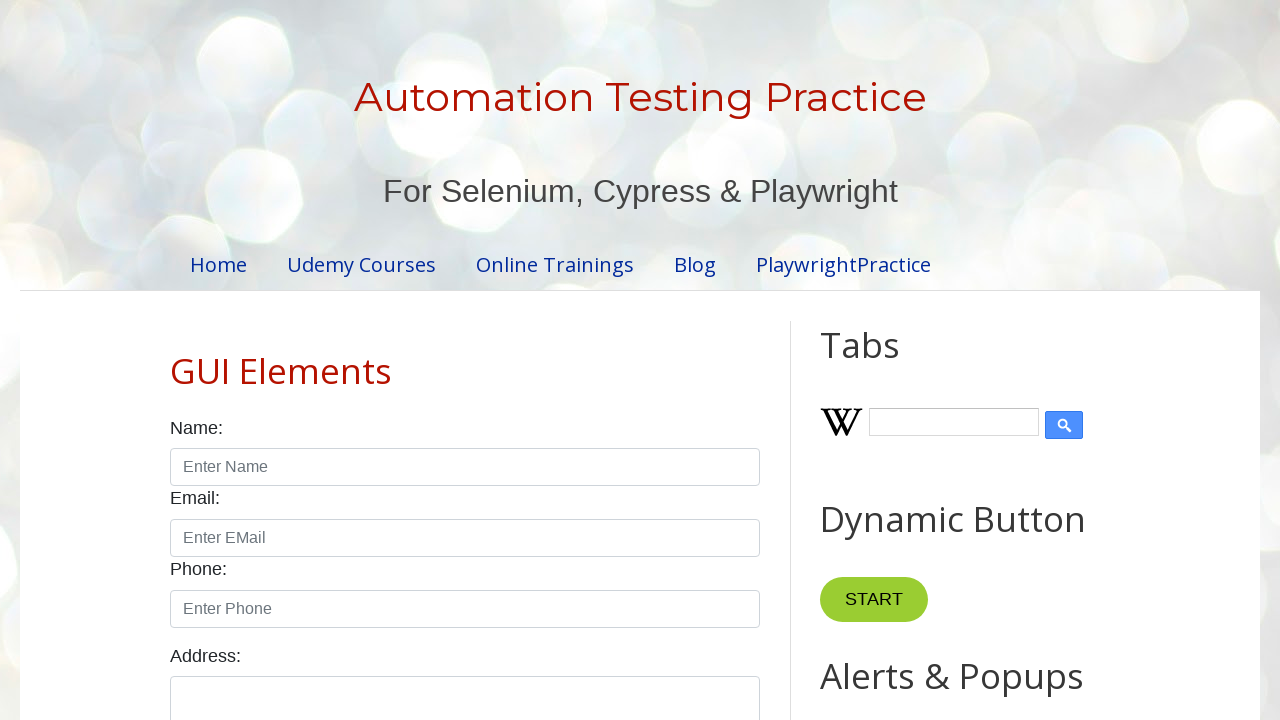

Scrolled down by 500 pixels using JavaScript
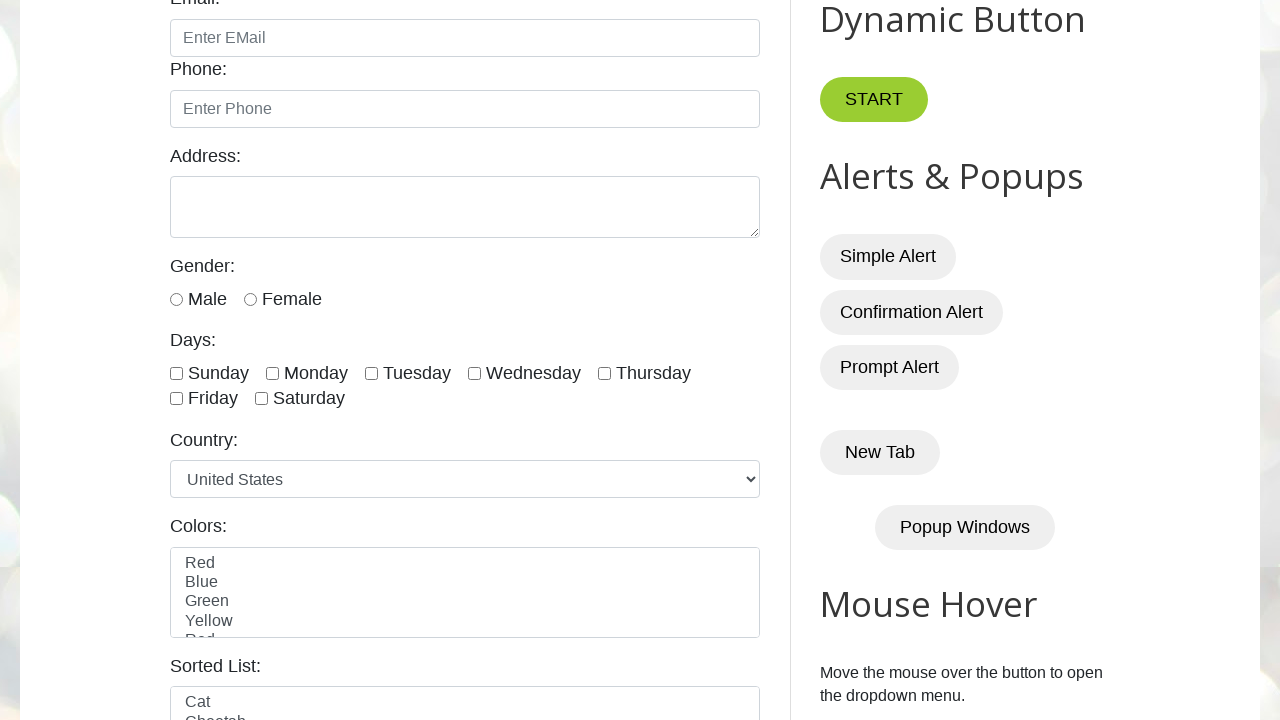

Scrolled to Dynamic Web Table element using JavaScript
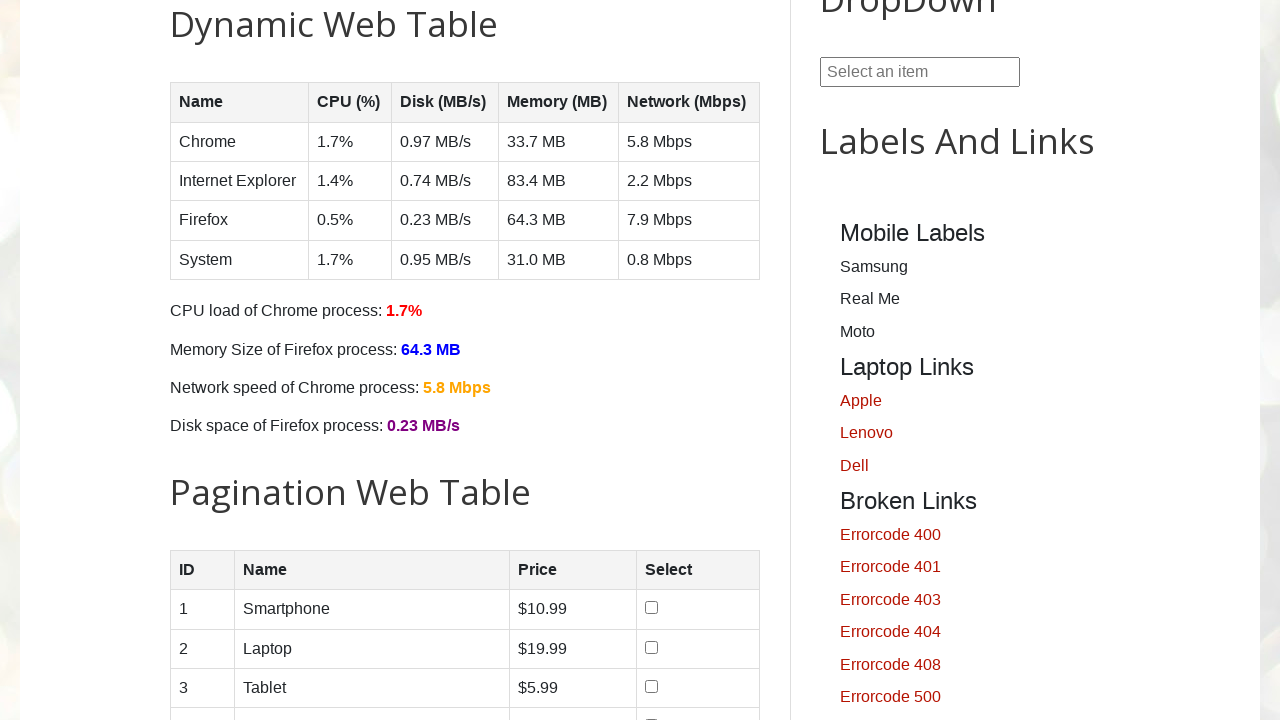

Scrolled to bottom of page using JavaScript
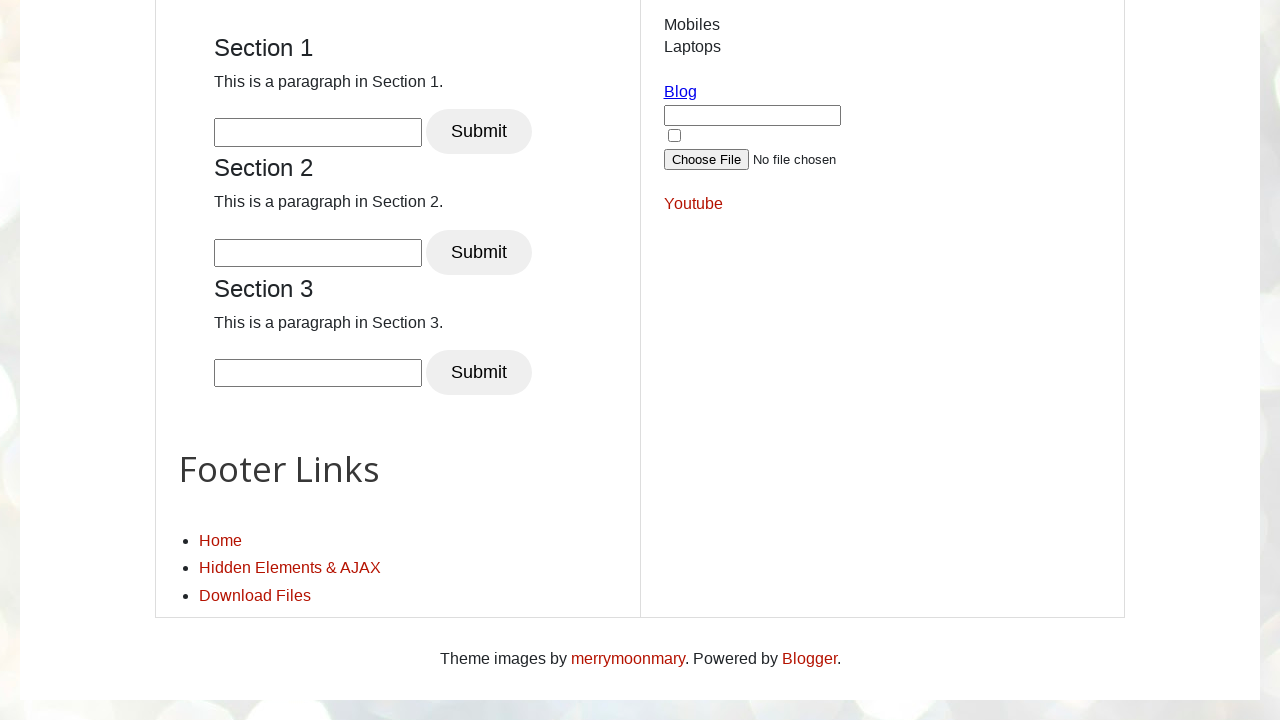

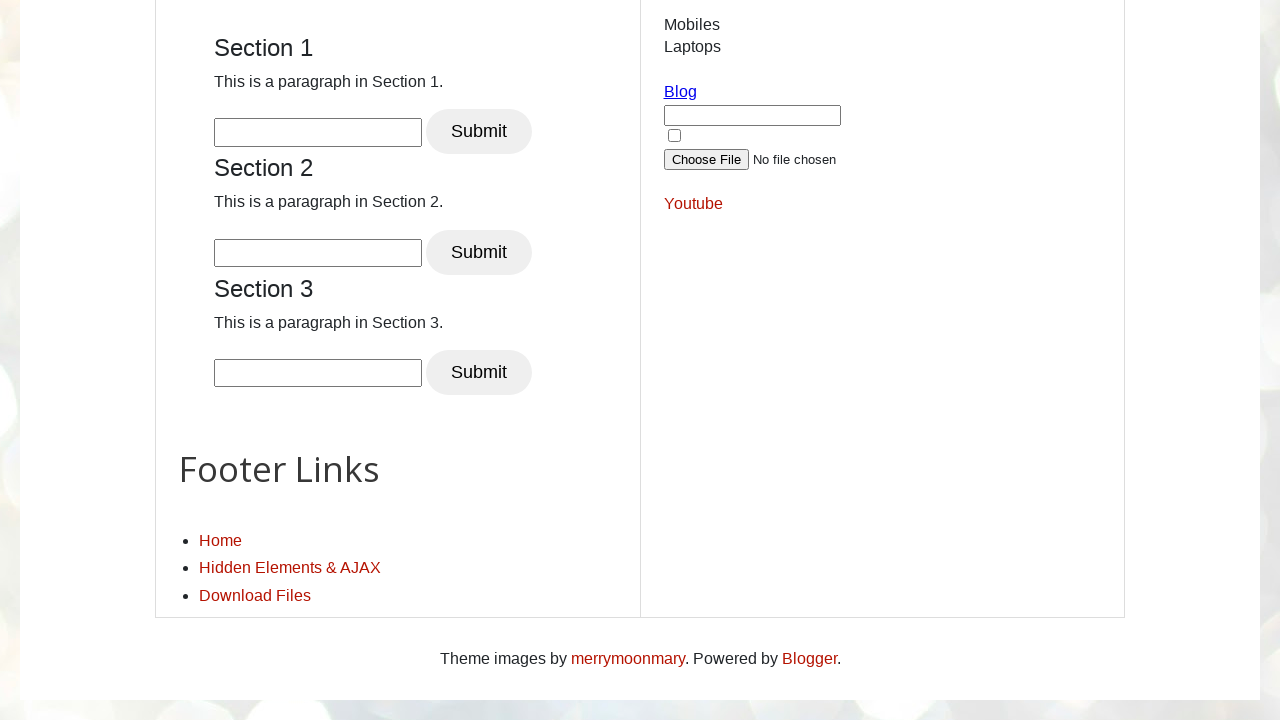